Navigates to a Pokemon VGC rental teams page and verifies that the teams table with event information and Pokemon team data is displayed

Starting URL: https://victoryroad.pro/sv-rental-teams/

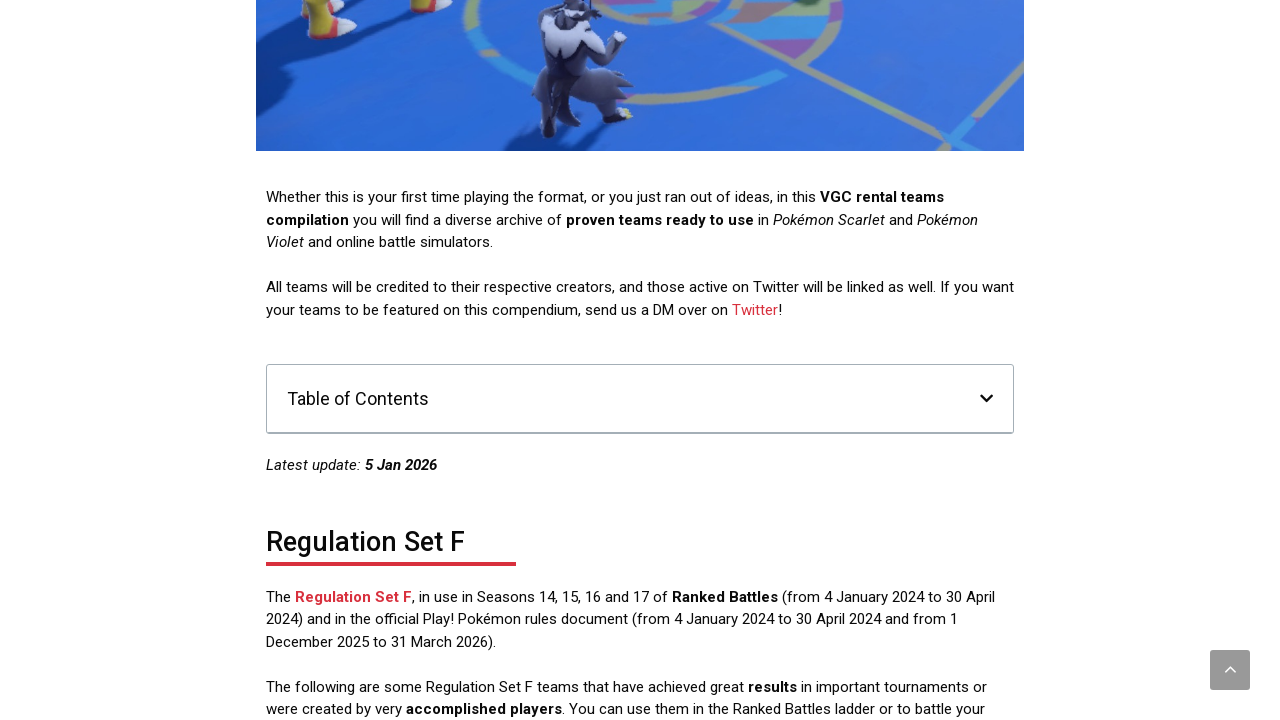

Navigated to Pokemon VGC rental teams page
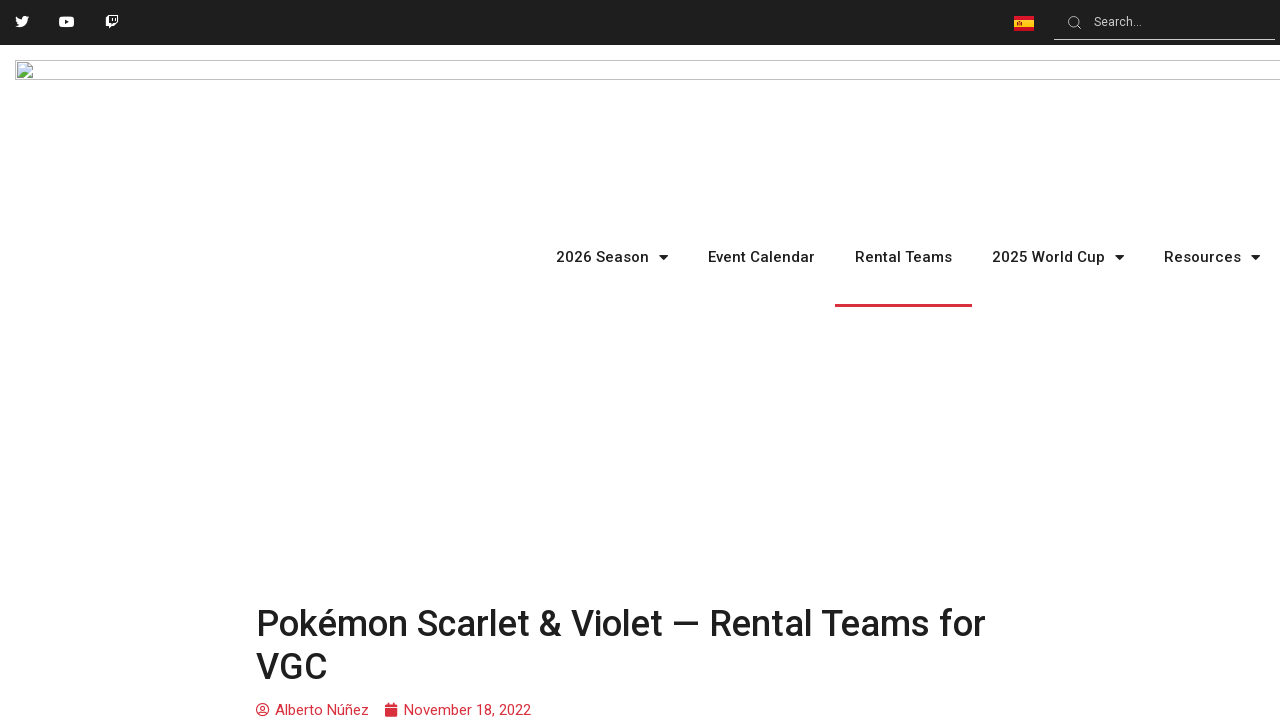

Rental teams table loaded
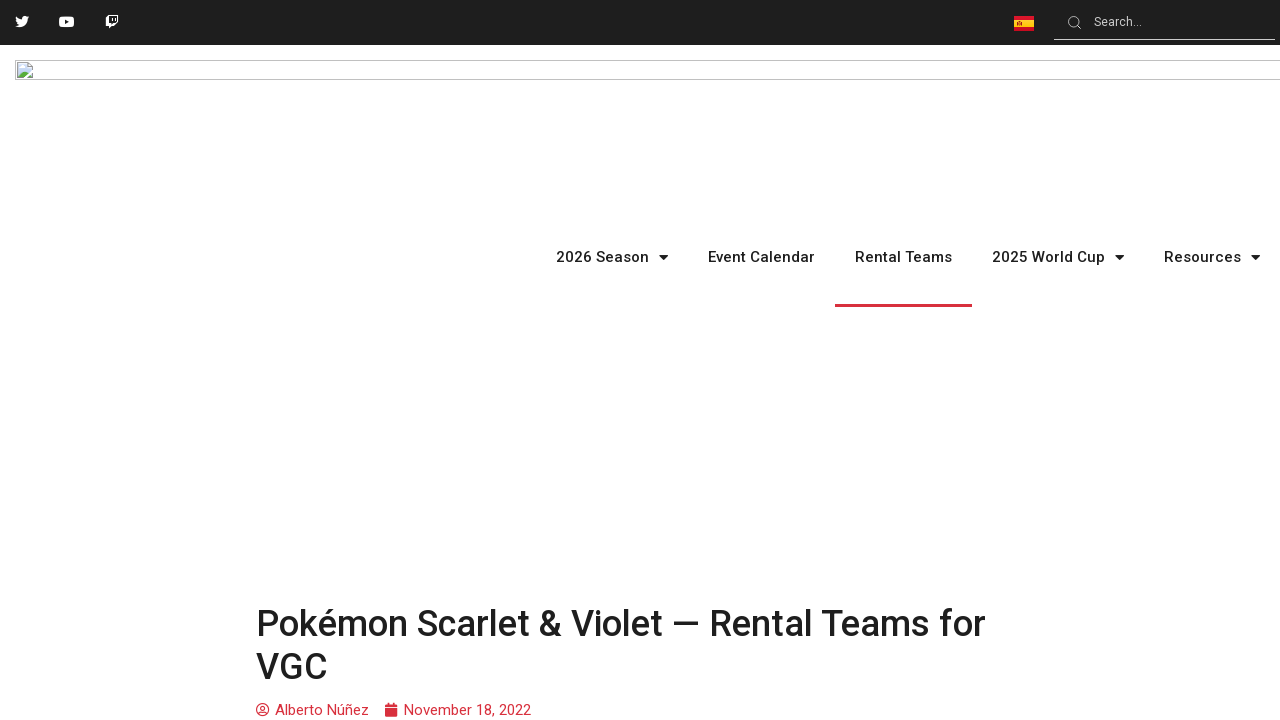

Verified table rows with event information and Pokemon team data are present
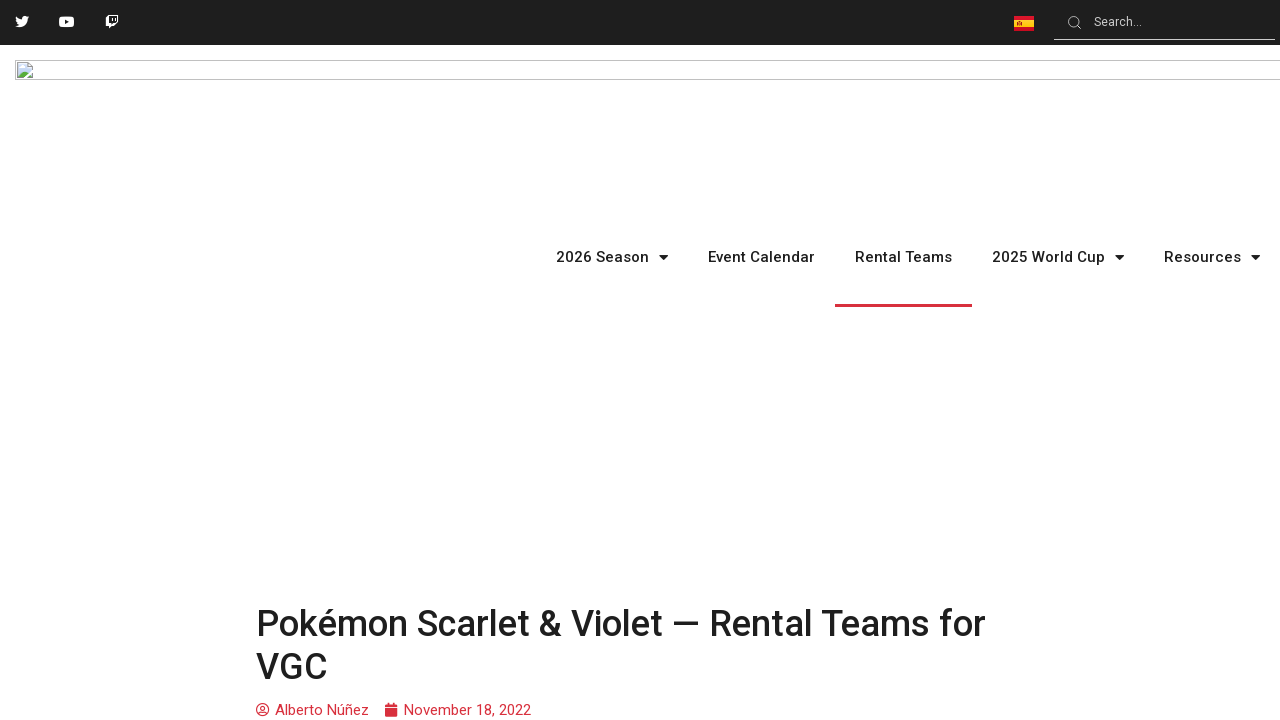

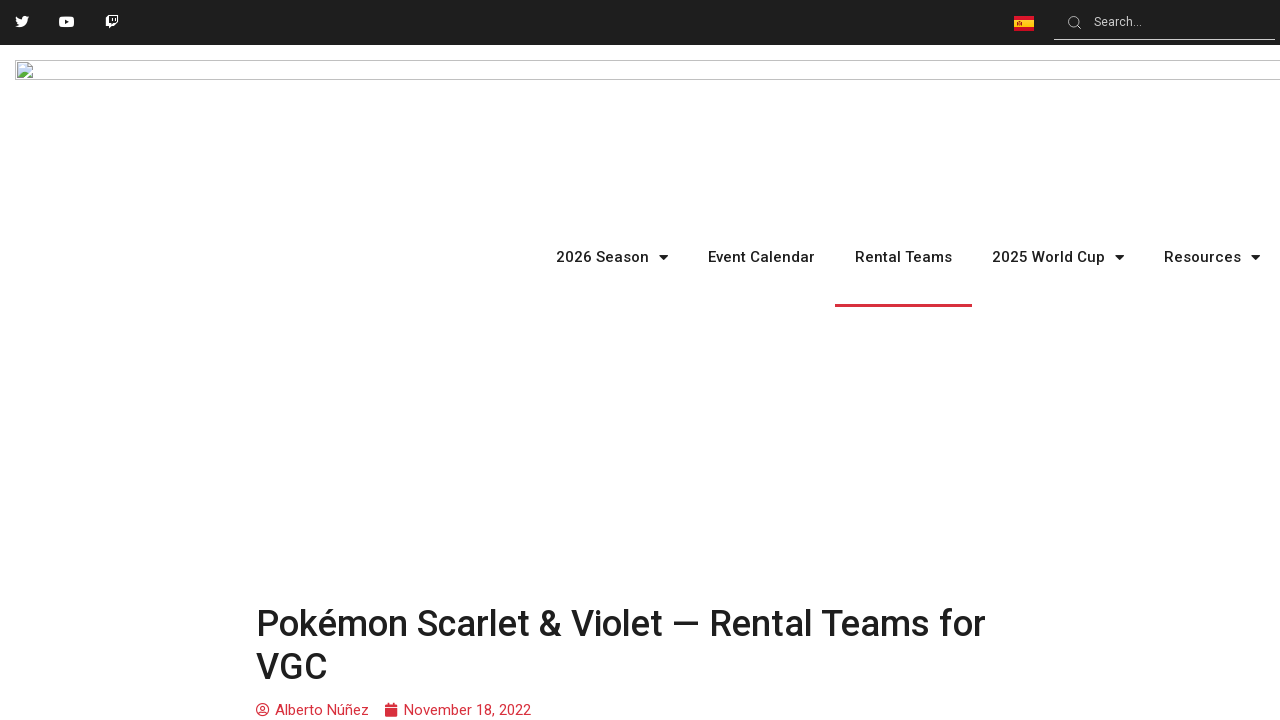